Navigates to a Chinese typing practice website and types text into the active input element

Starting URL: https://dazi.kukuw.com/?tdsourcetag=s_pctim_aiomsg

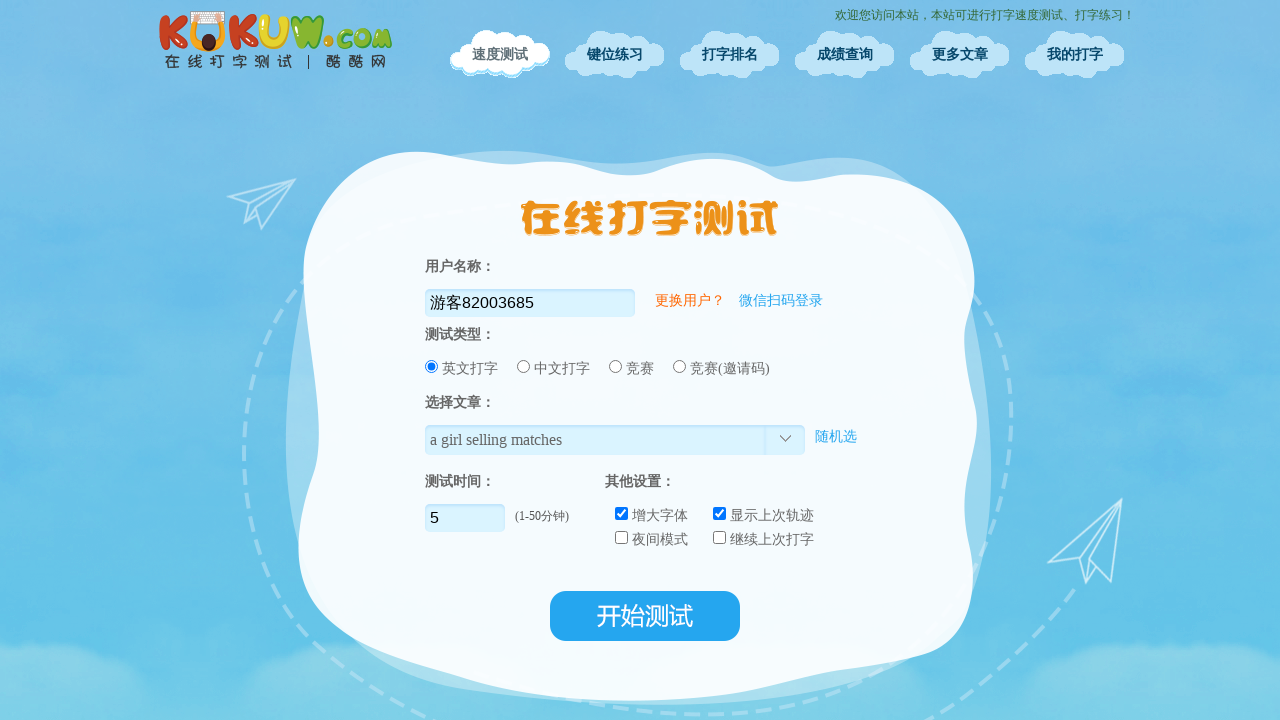

Waited for page to fully load (networkidle state)
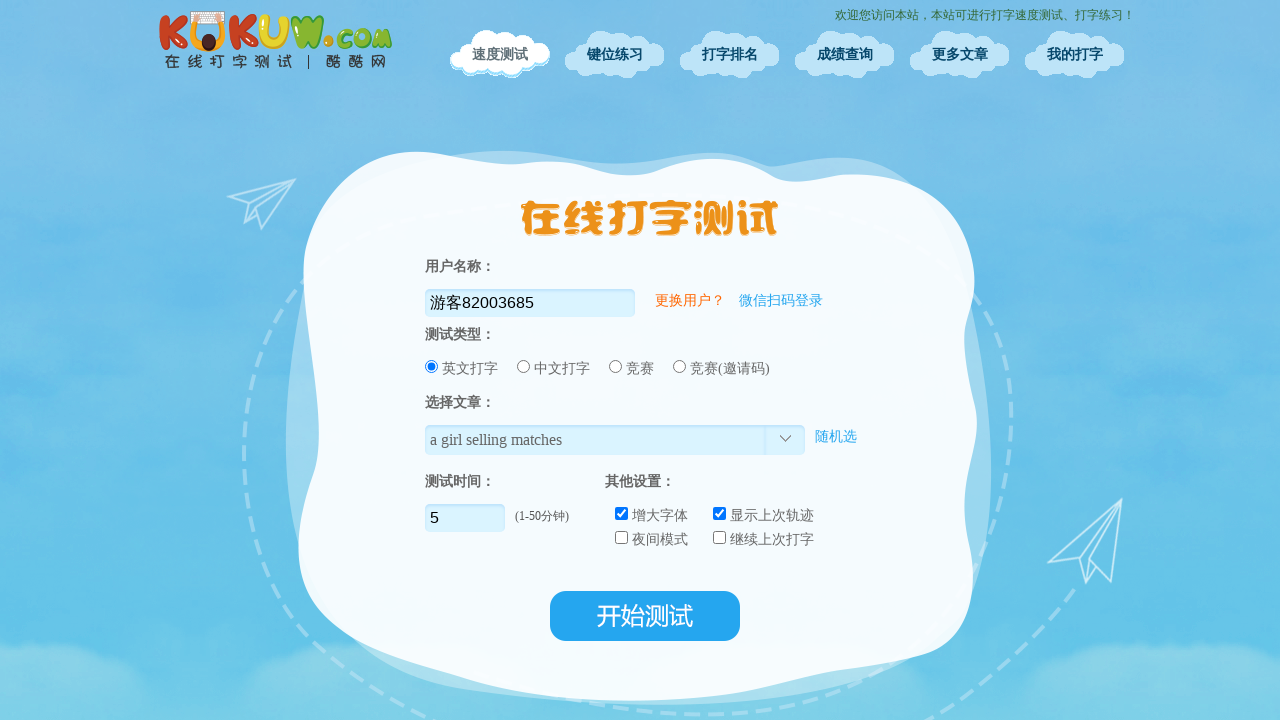

Typed 'Hello world typing practice test' into the active input element
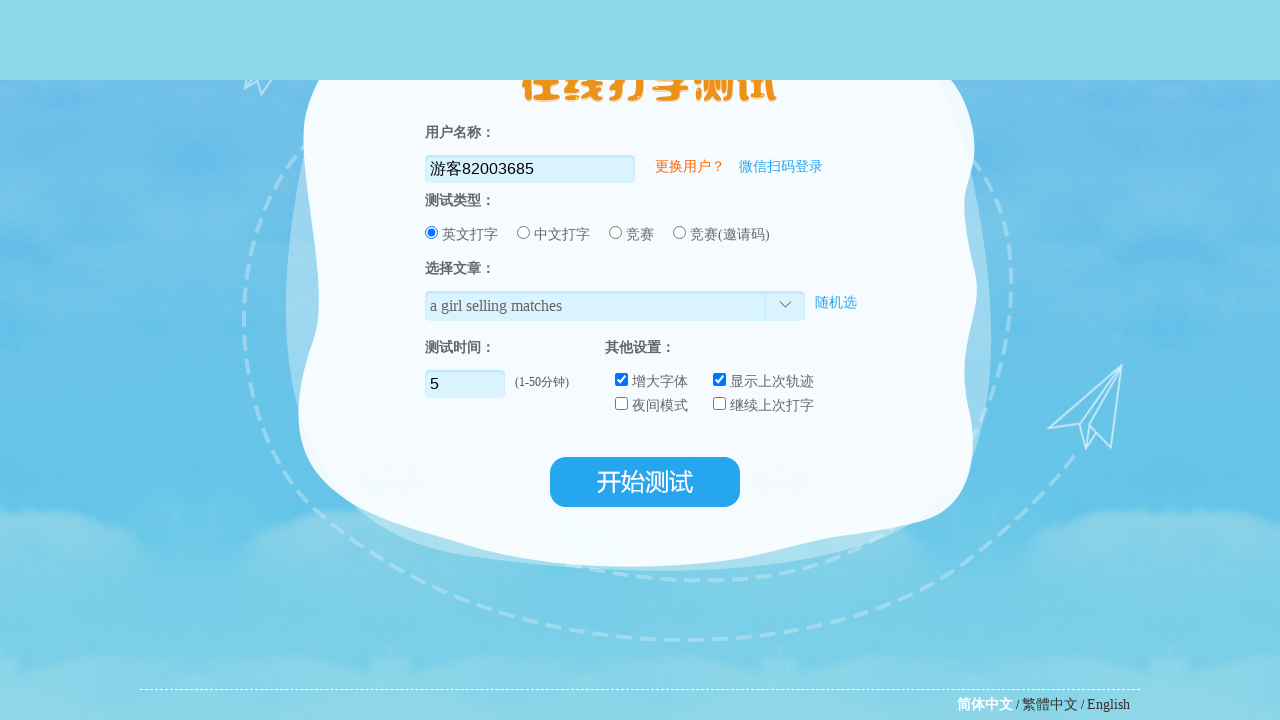

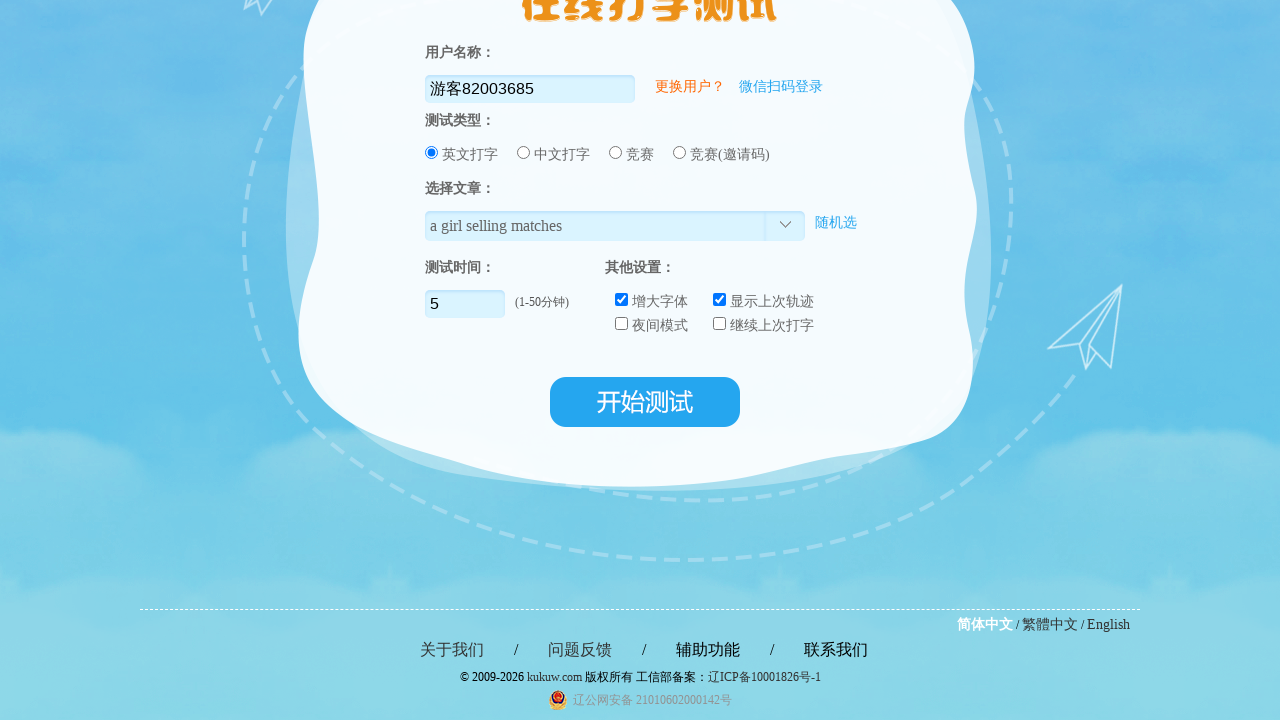